Tests a practice form automation by filling out personal information including name, email, gender, phone number, date of birth, subjects, hobbies, address, state and city, then submitting the form.

Starting URL: https://demoqa.com/automation-practice-form

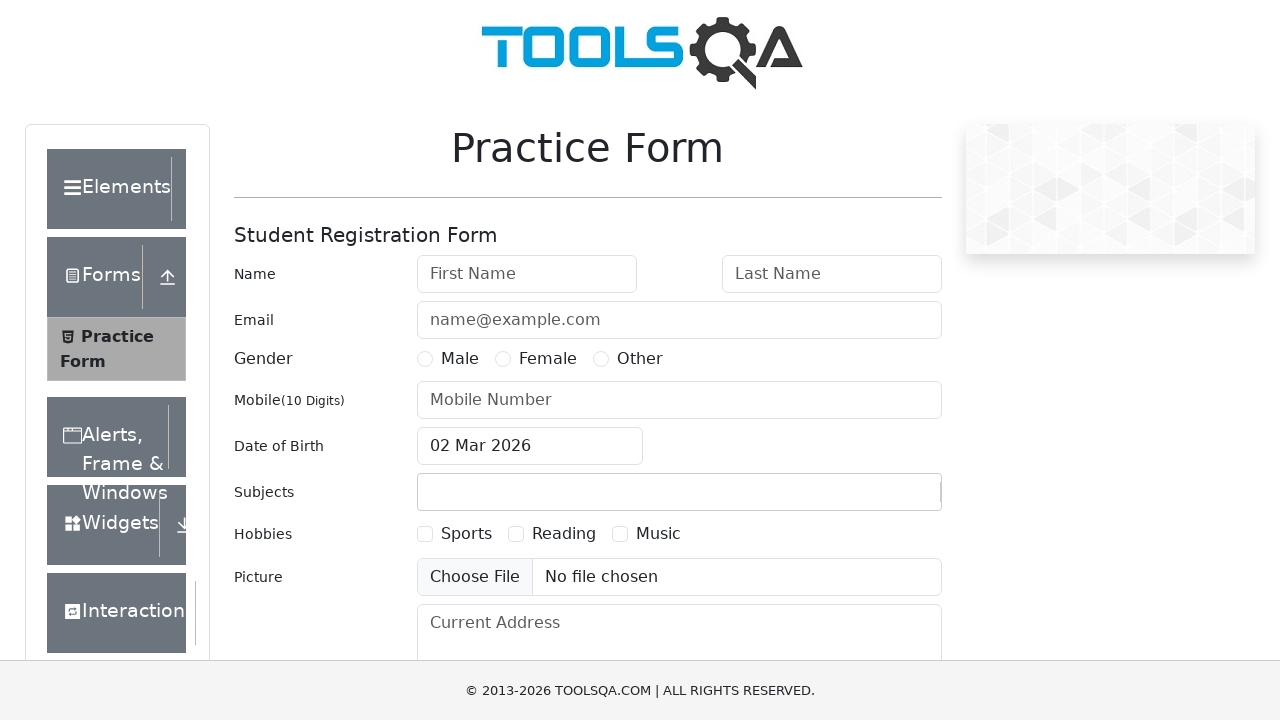

Filled first name field with 'Rajesh' on #firstName
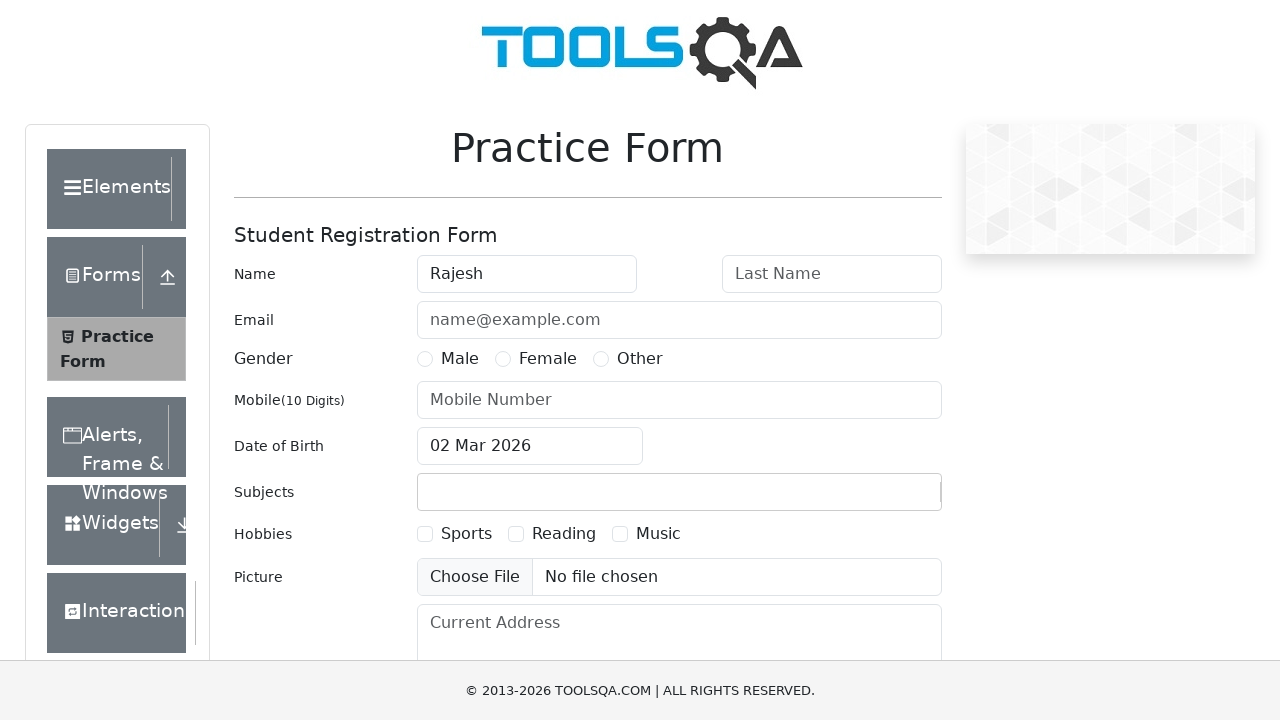

Filled last name field with 'Kumar' on #lastName
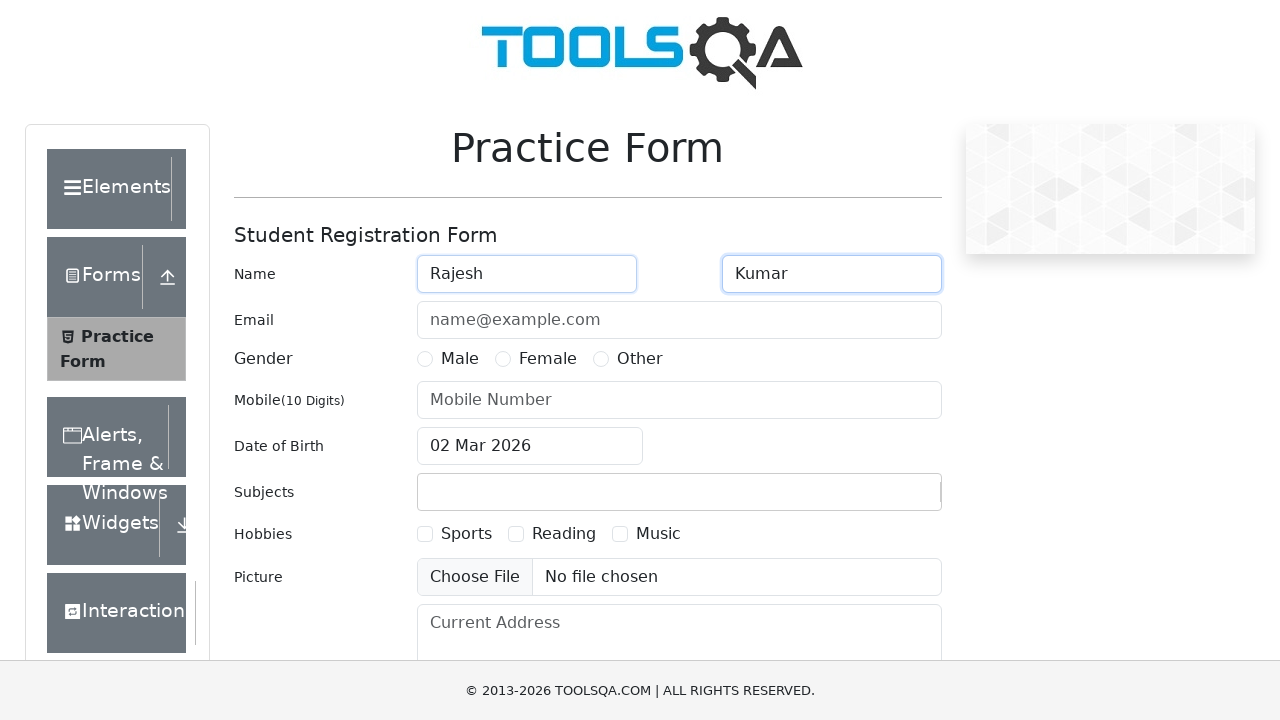

Filled email field with 'rajesh.kumar@example.com' on #userEmail
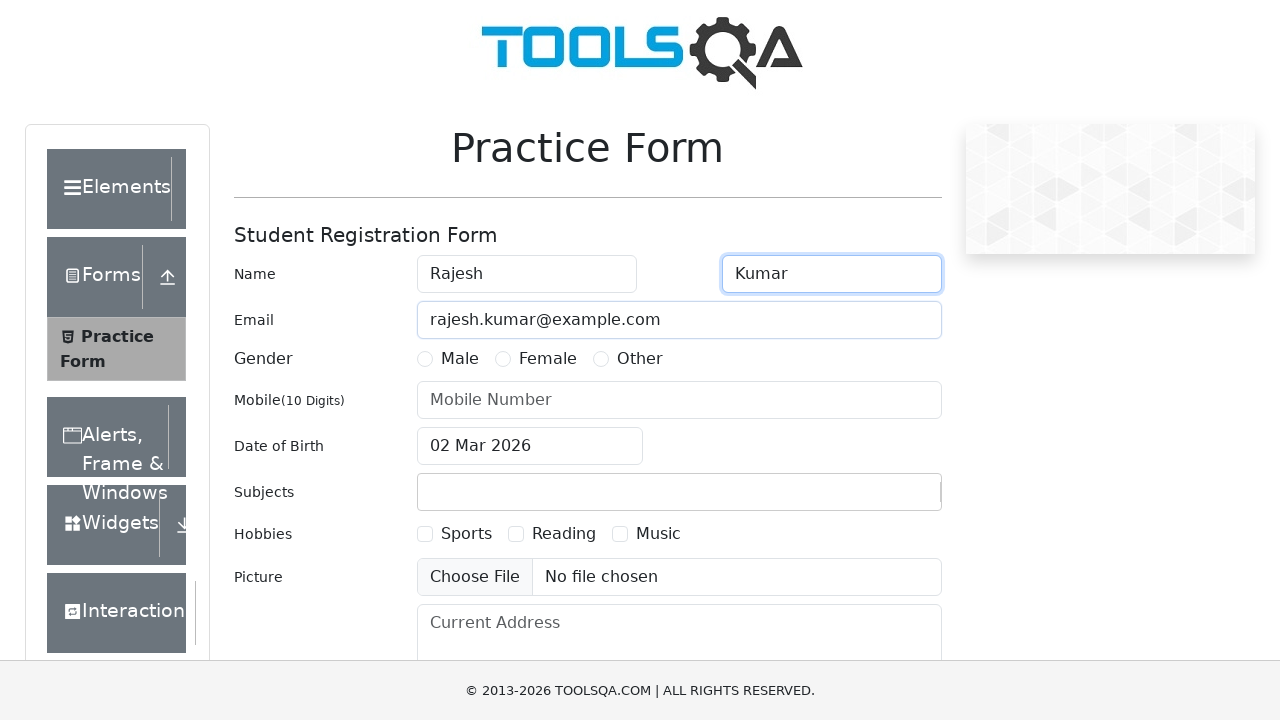

Selected 'Female' gender option at (548, 359) on label:has-text('Female')
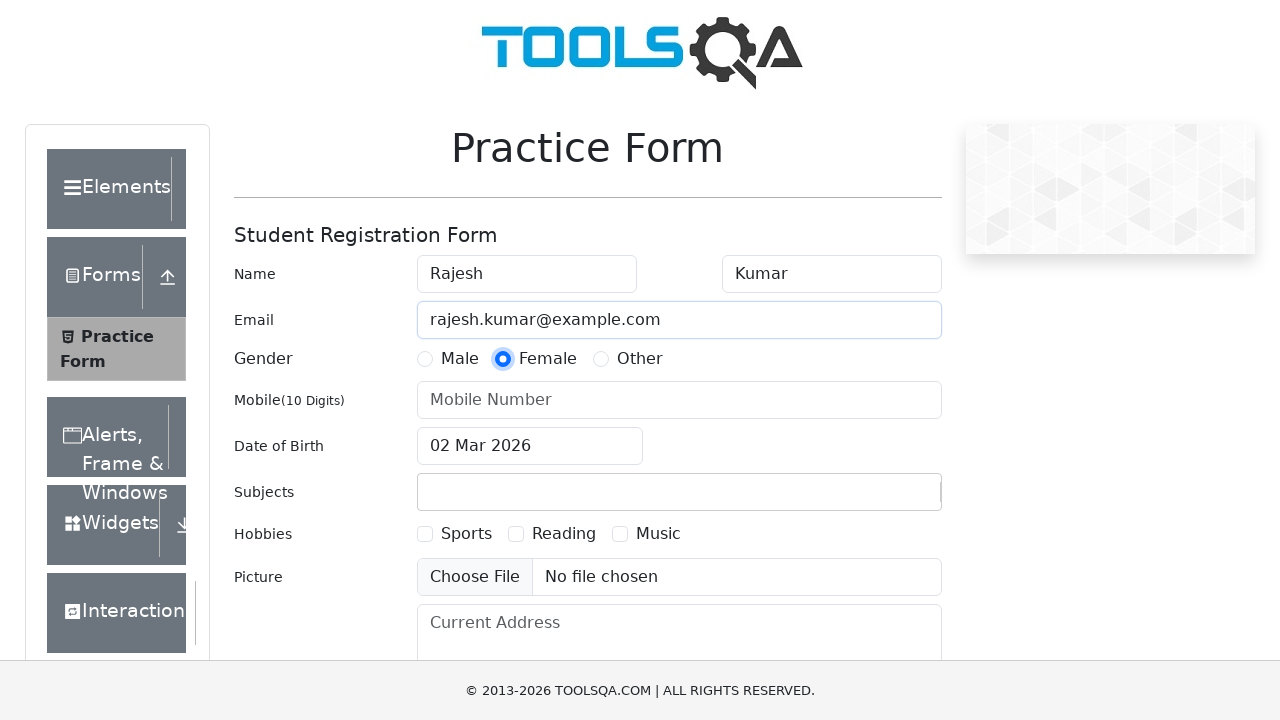

Filled phone number field with '9876543210' on #userNumber
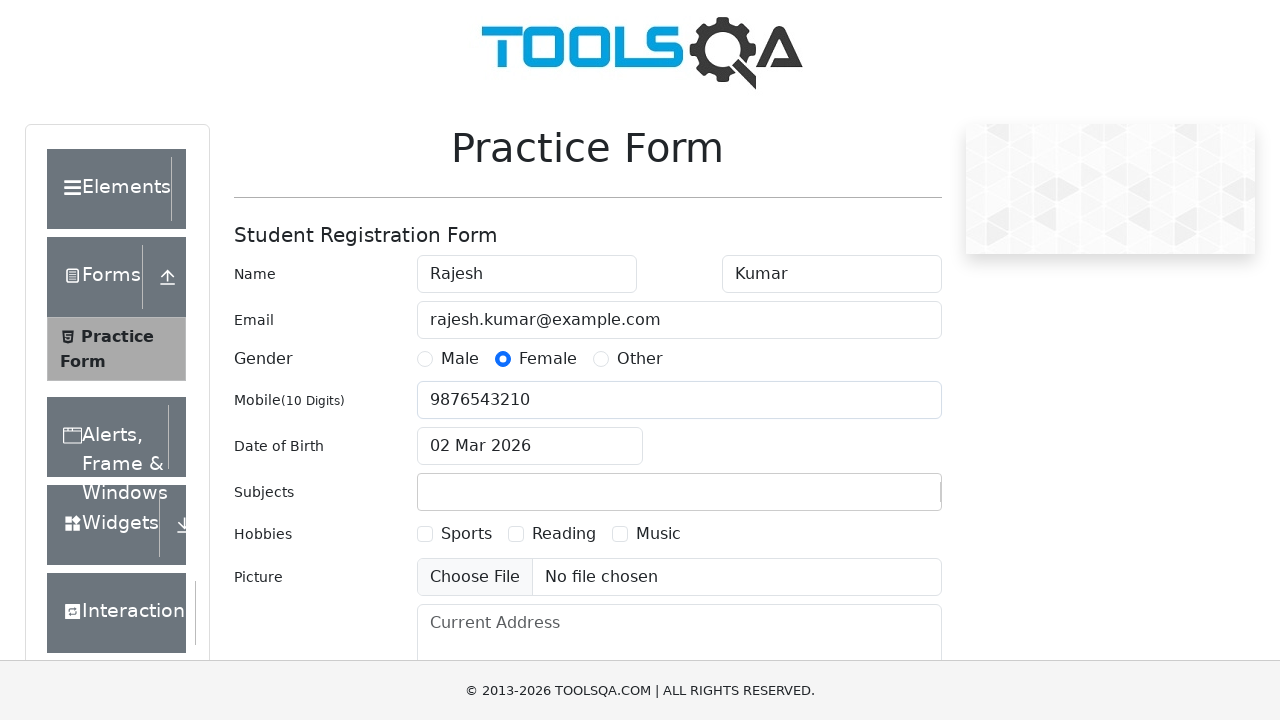

Clicked date of birth input to open date picker at (530, 446) on #dateOfBirthInput
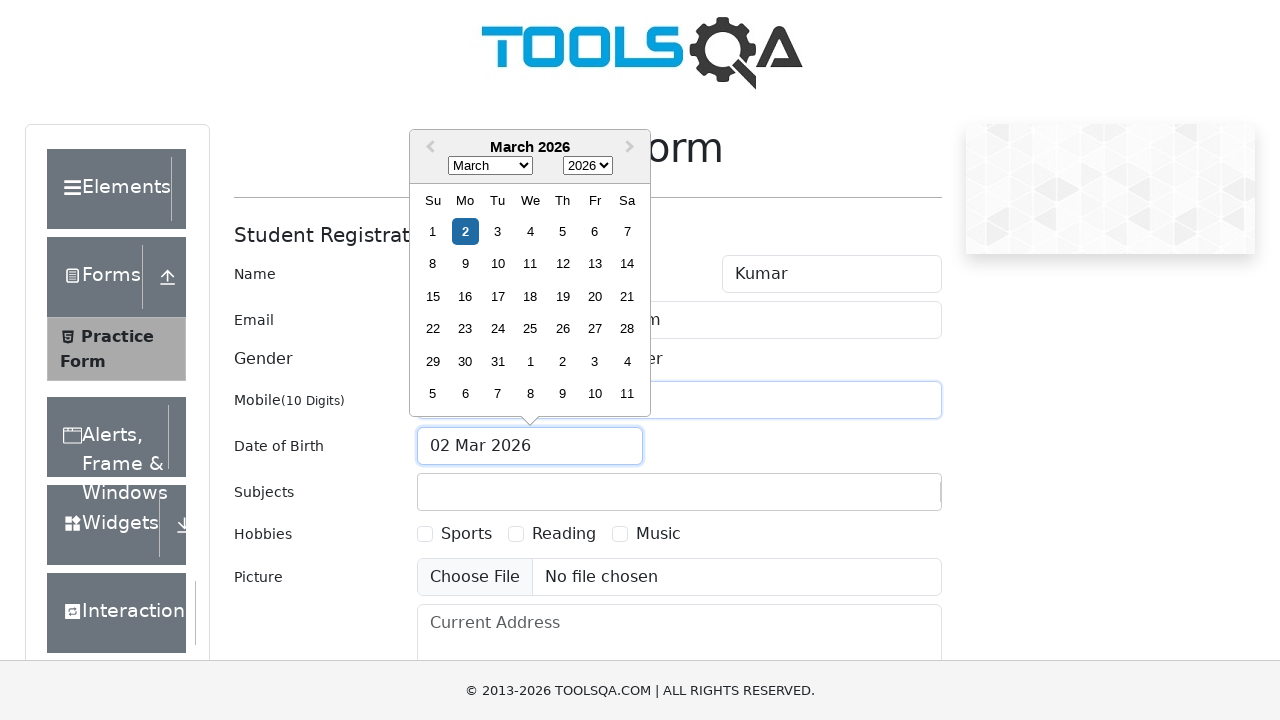

Selected month 11 (December) from date picker on .react-datepicker__month-select
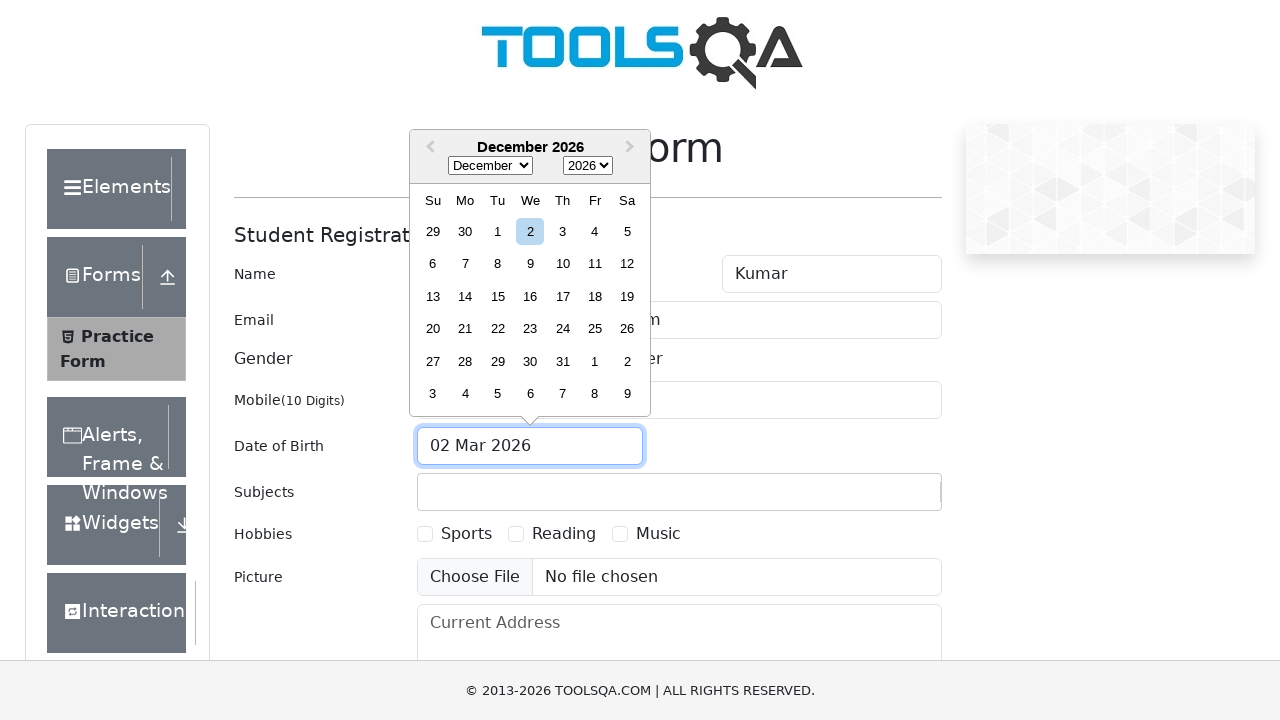

Selected year 2001 from date picker on .react-datepicker__year-select
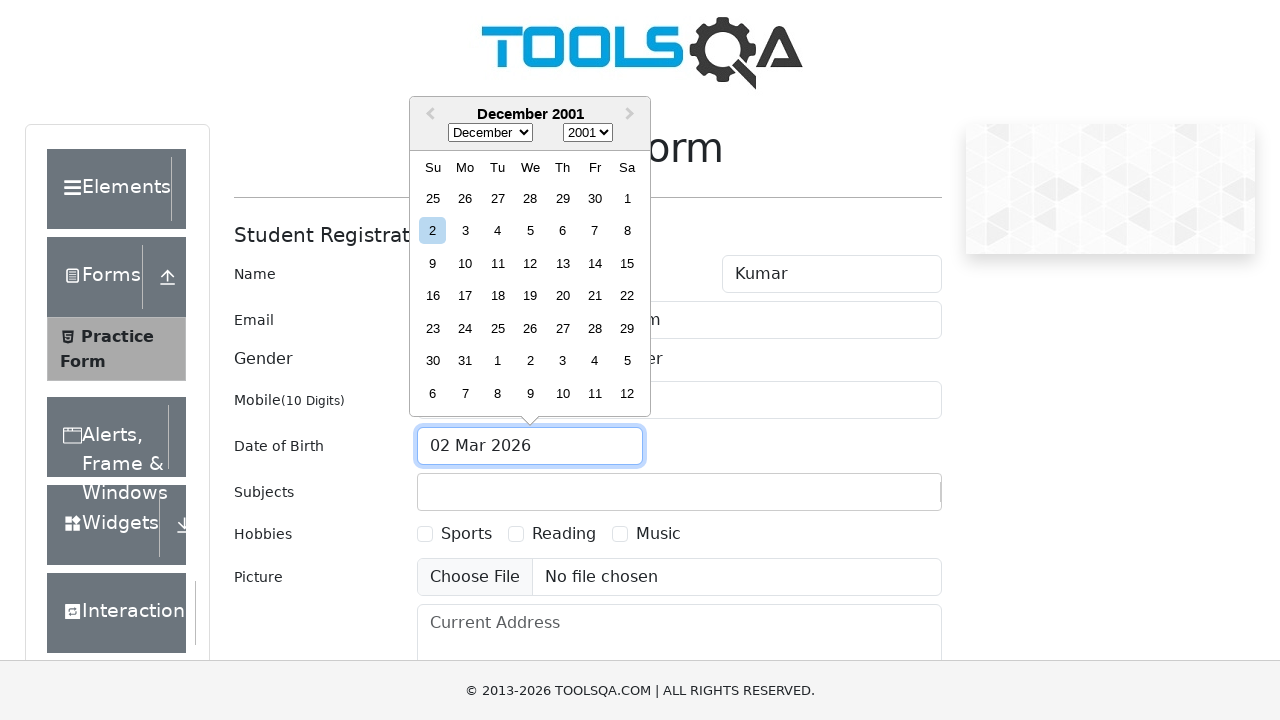

Selected day 29 from the calendar at (627, 328) on .react-datepicker__day--029:not(.react-datepicker__day--outside-month)
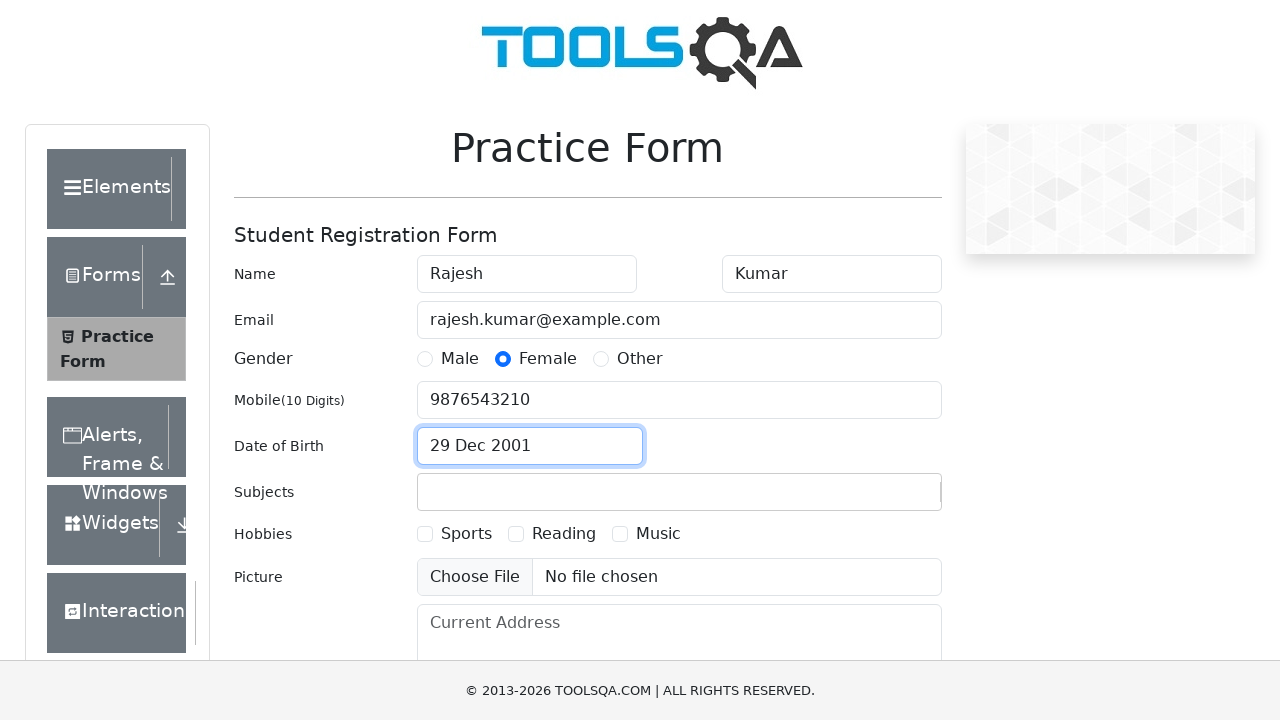

Filled subjects input with 'English' on #subjectsInput
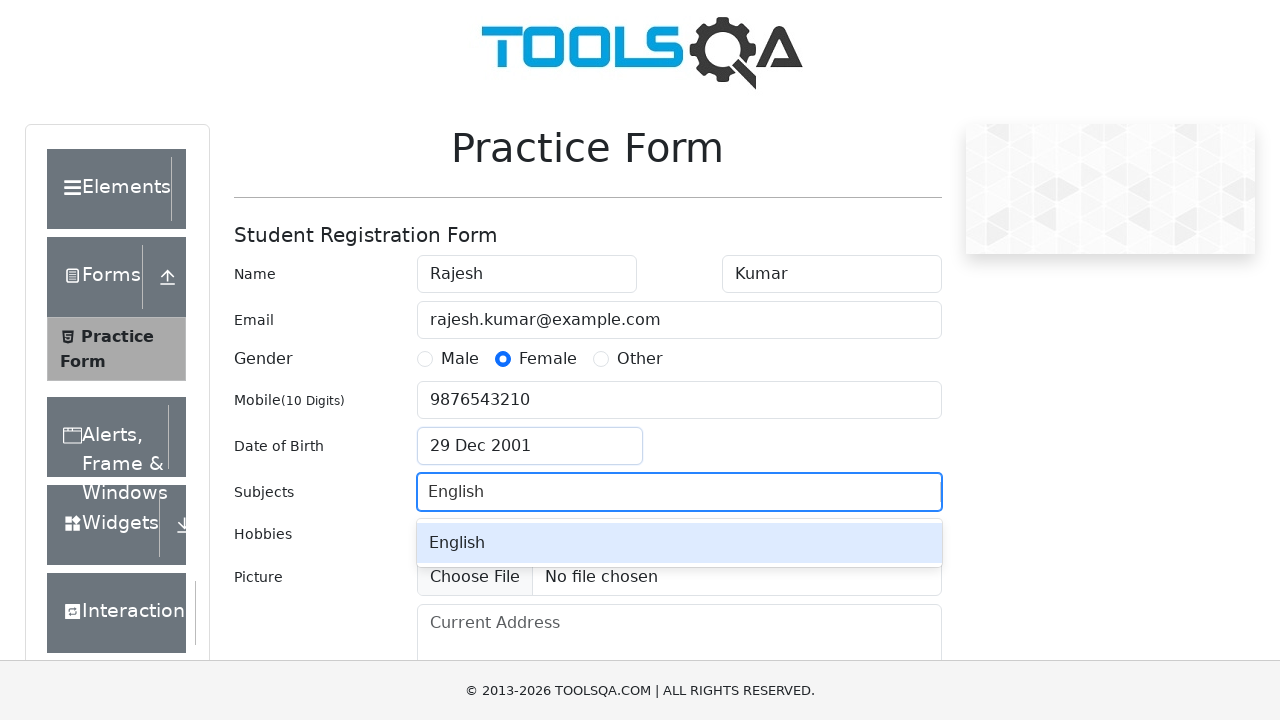

Pressed ArrowDown to navigate subject dropdown
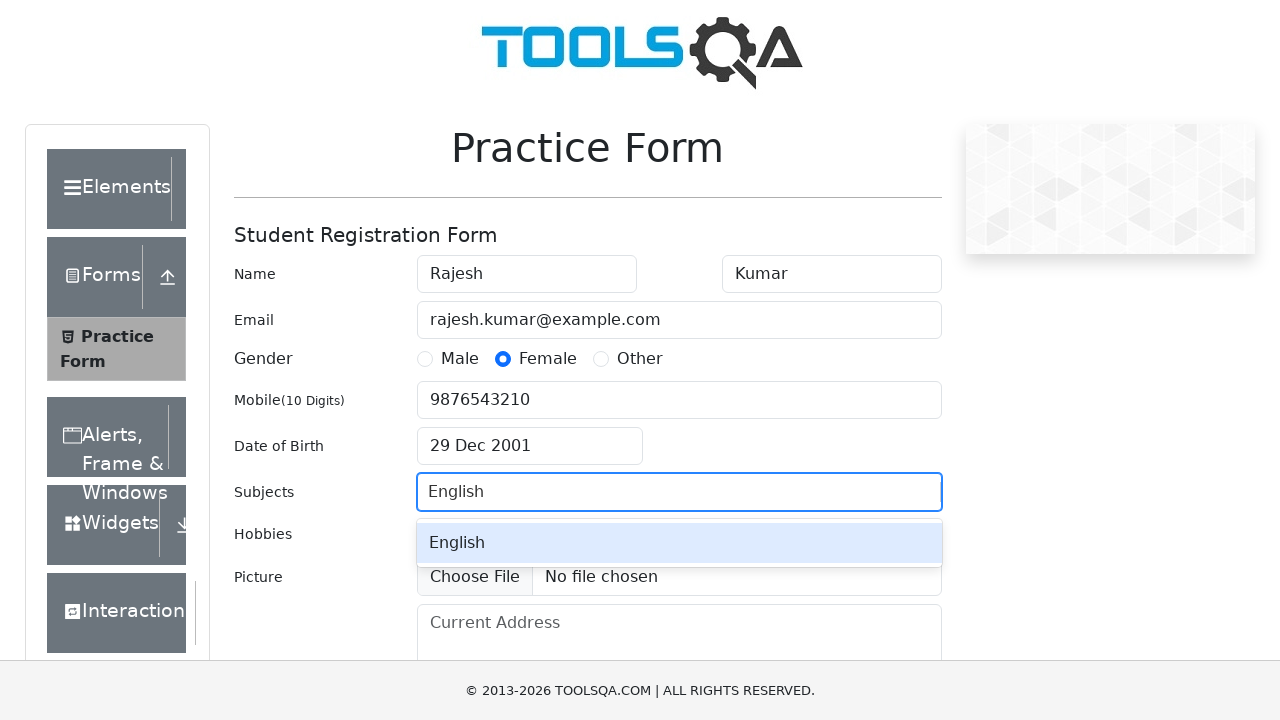

Pressed Enter to select 'English' subject
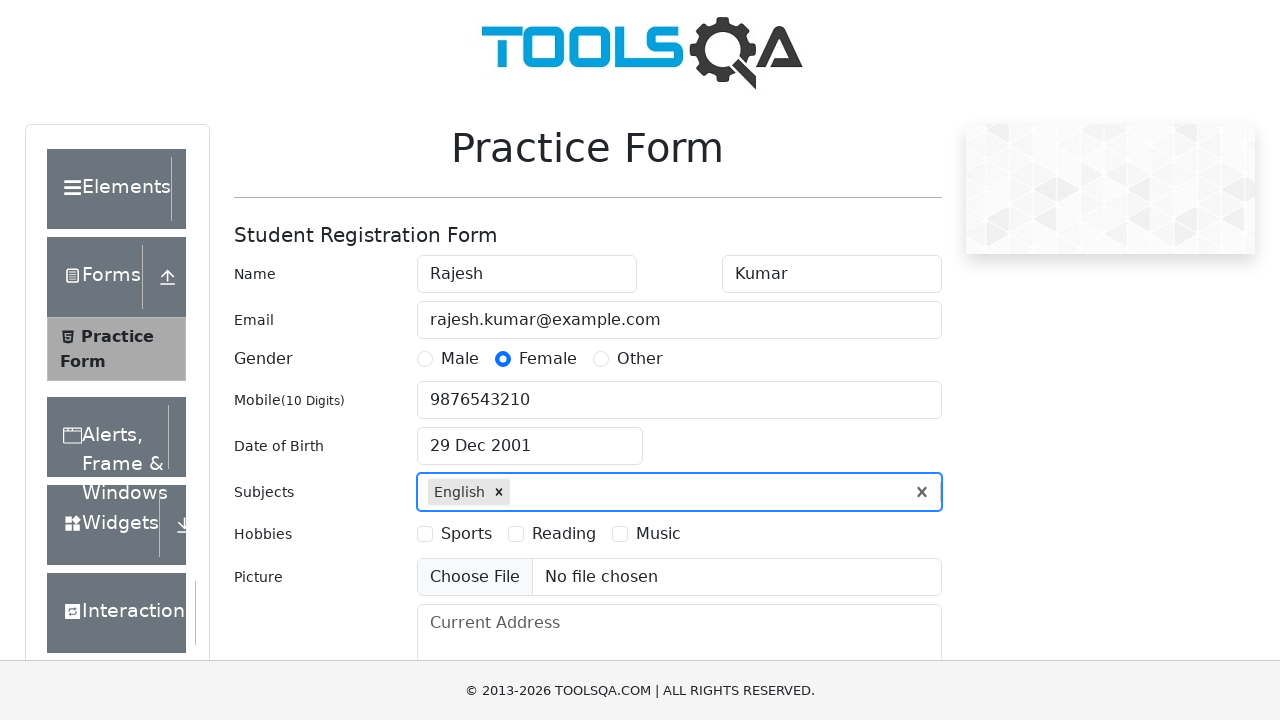

Selected 'Reading' hobby checkbox at (564, 534) on label:has-text('Reading')
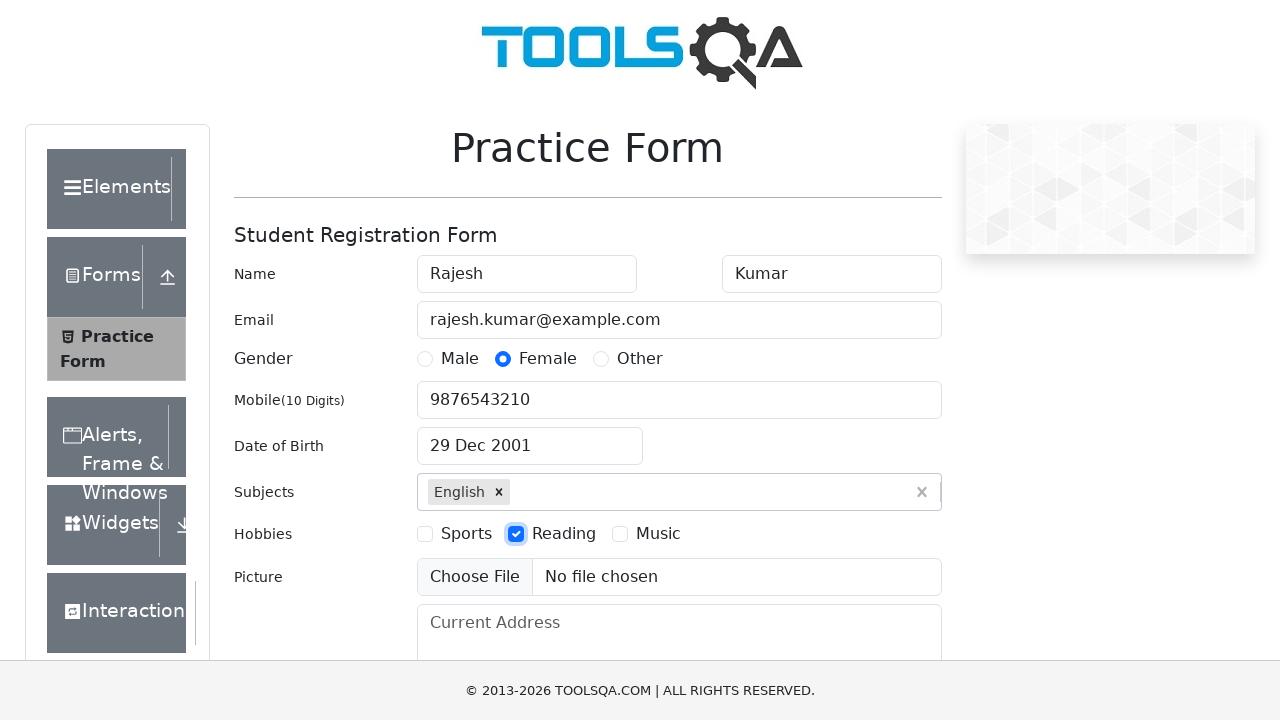

Filled current address field with 'Kolkata, West Bengal' on #currentAddress
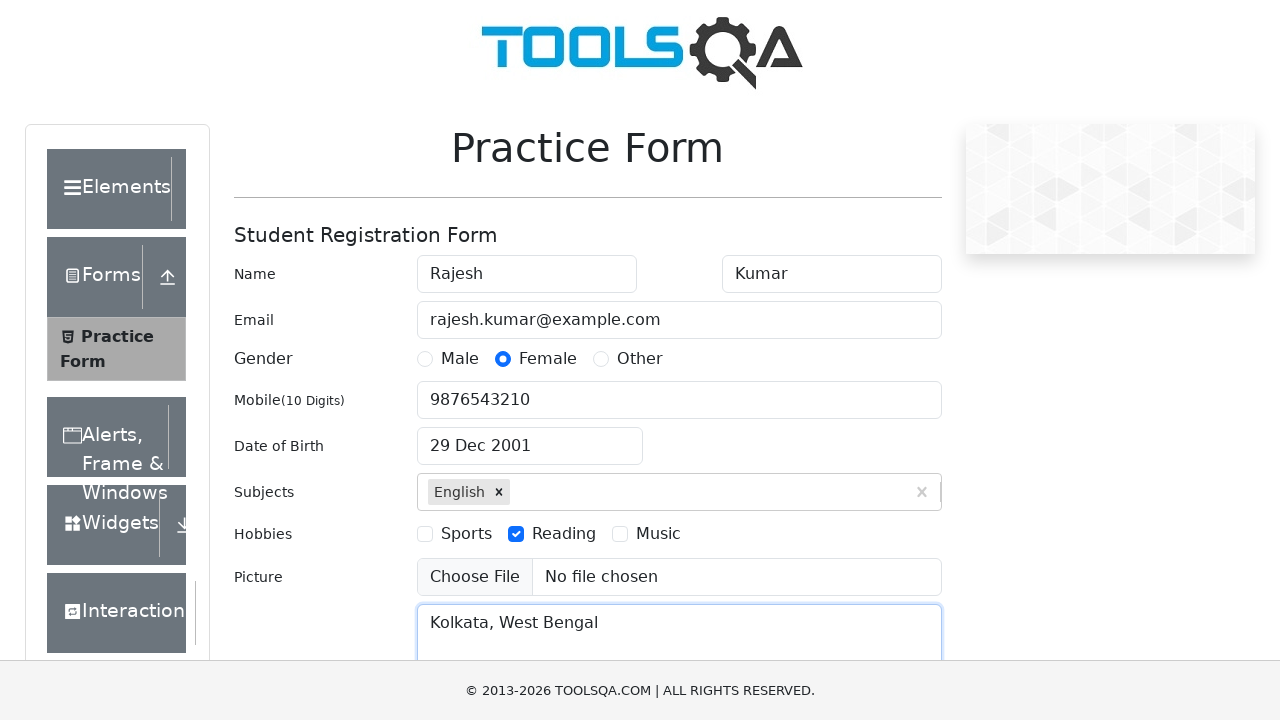

Clicked state dropdown to open it at (527, 437) on #state
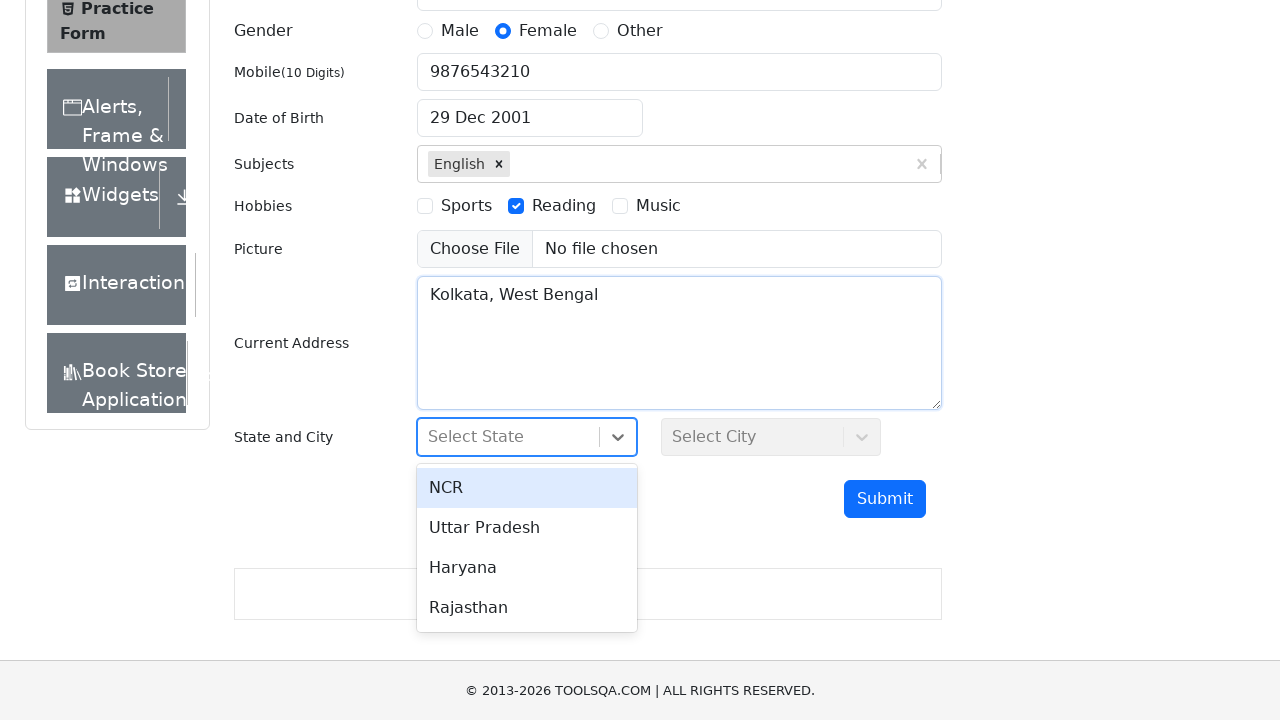

Filled state search input with 'Haryana' on #react-select-3-input
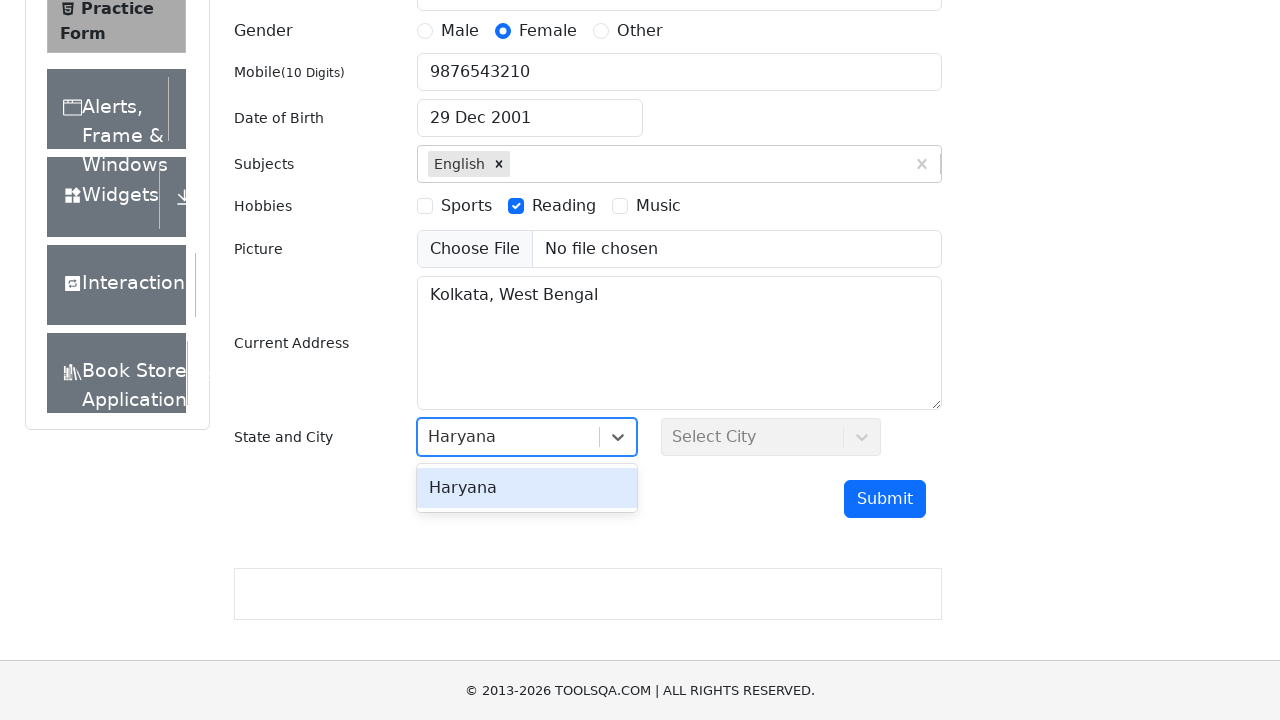

Pressed ArrowDown to navigate state options
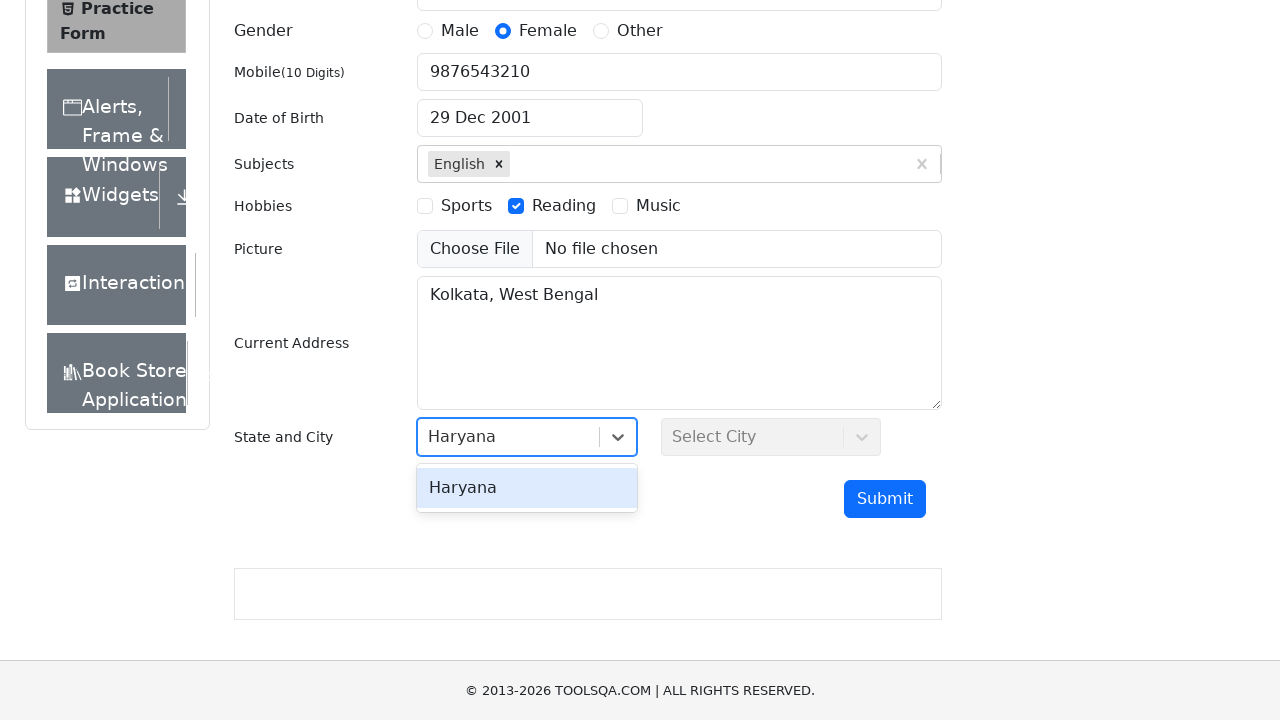

Pressed Enter to select 'Haryana' state
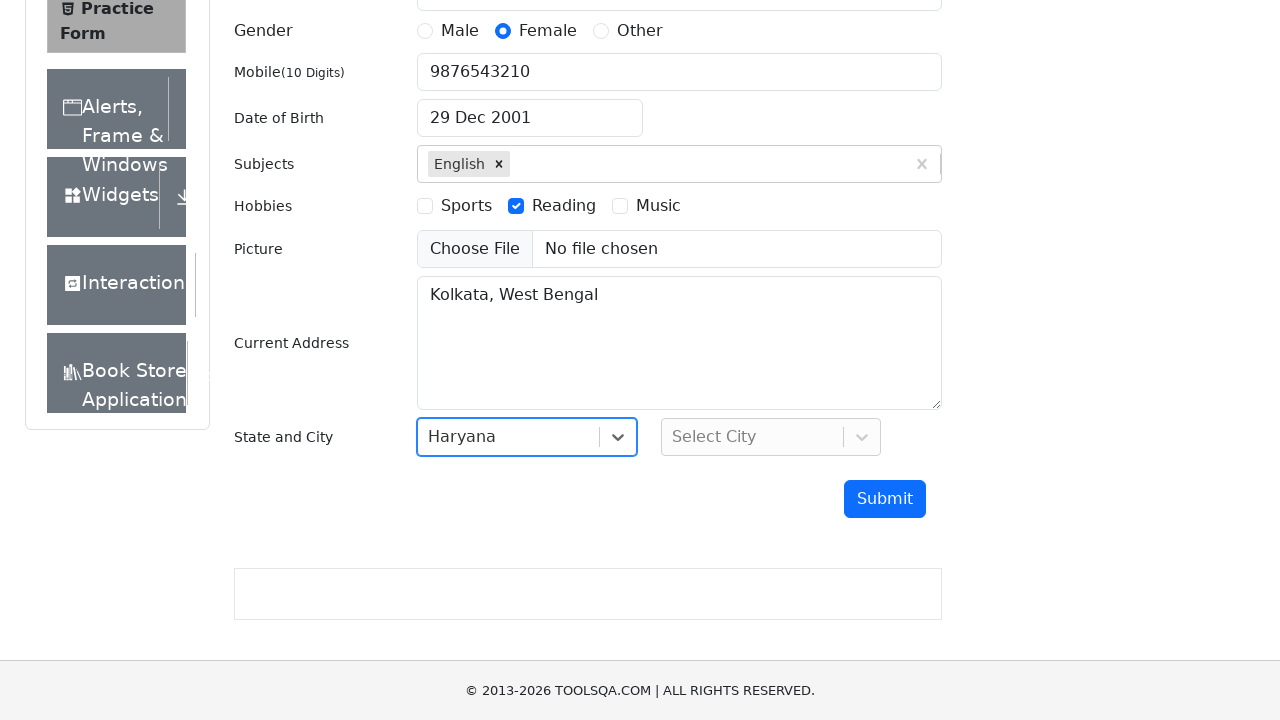

Clicked city dropdown to open it at (771, 437) on #city
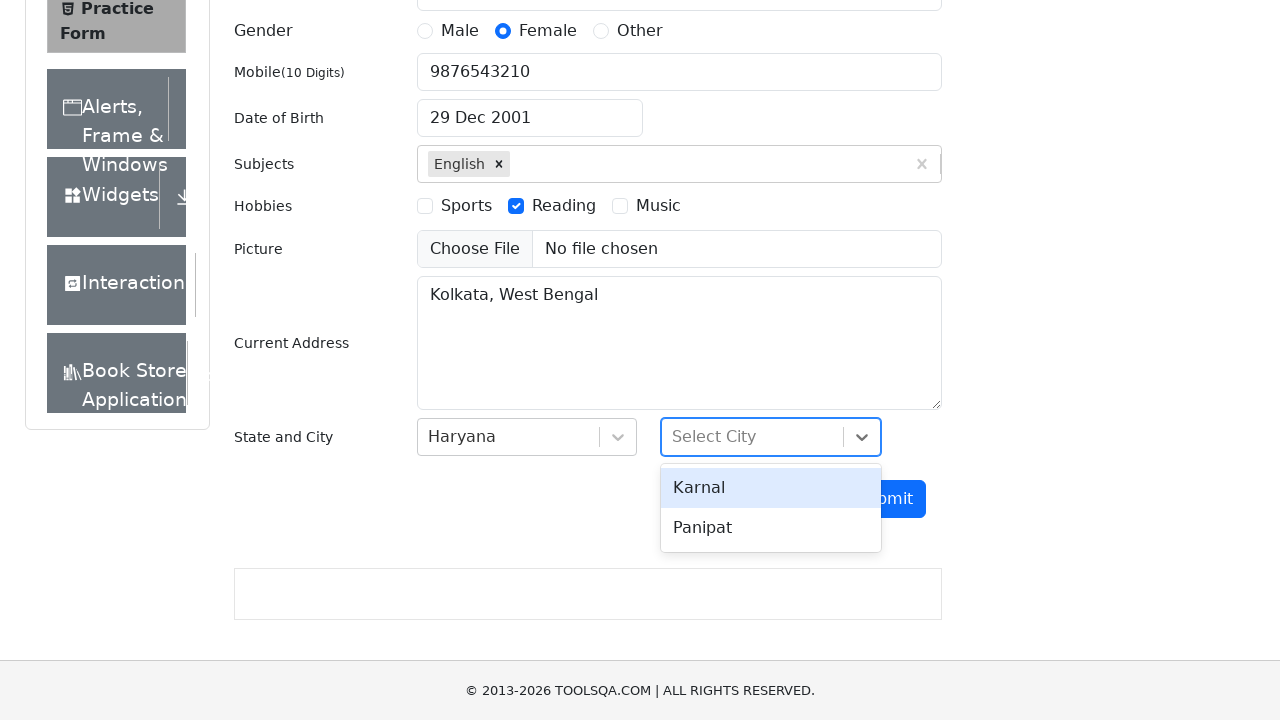

Filled city search input with 'Karnal' on #react-select-4-input
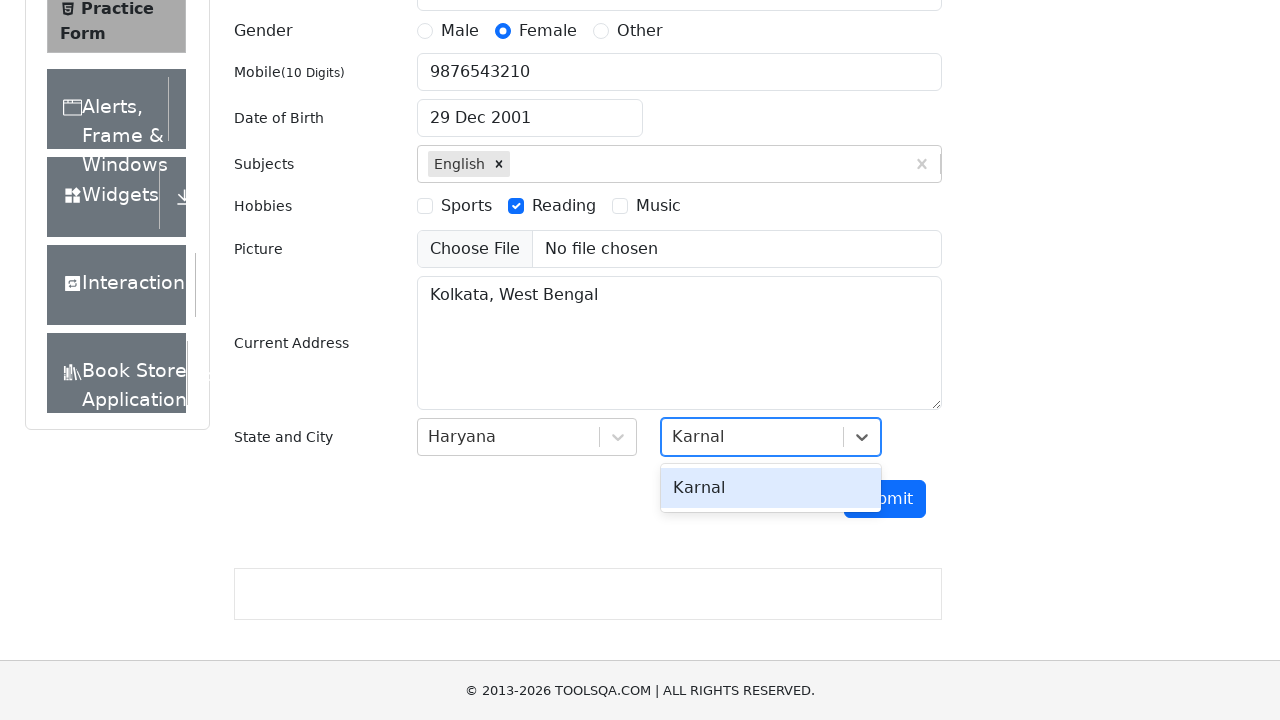

Pressed ArrowDown to navigate city options
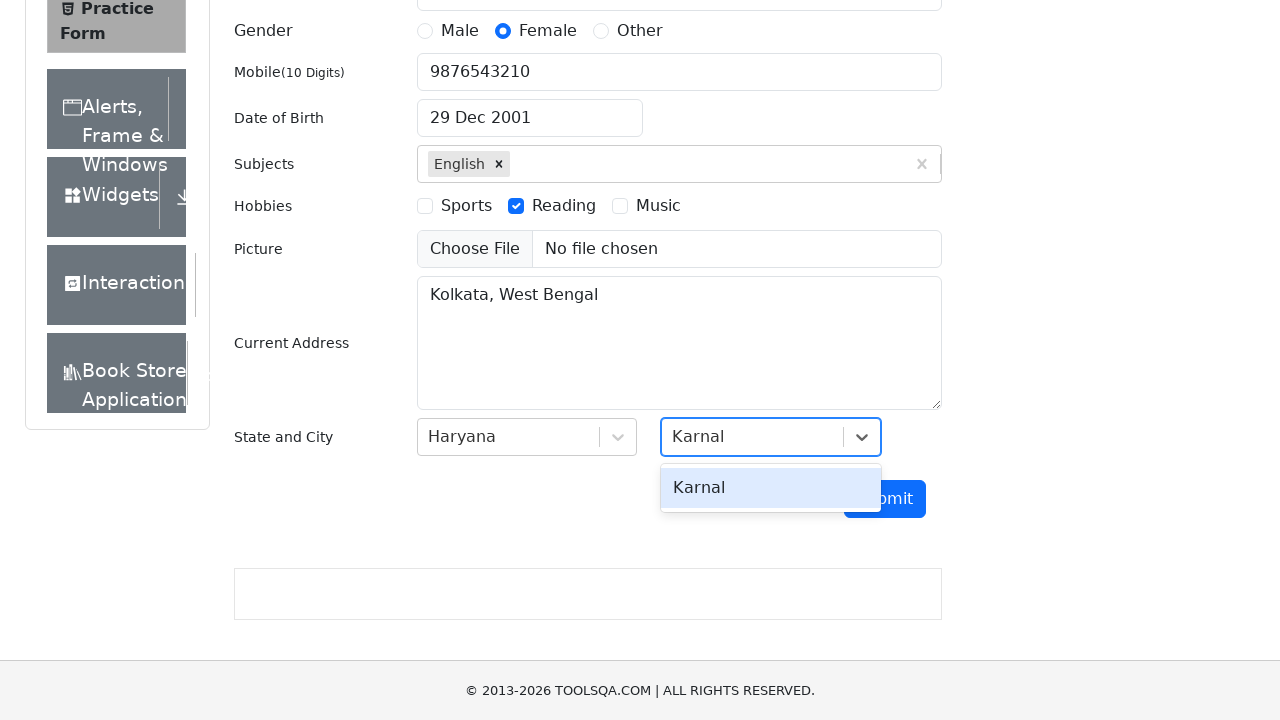

Pressed Enter to select 'Karnal' city
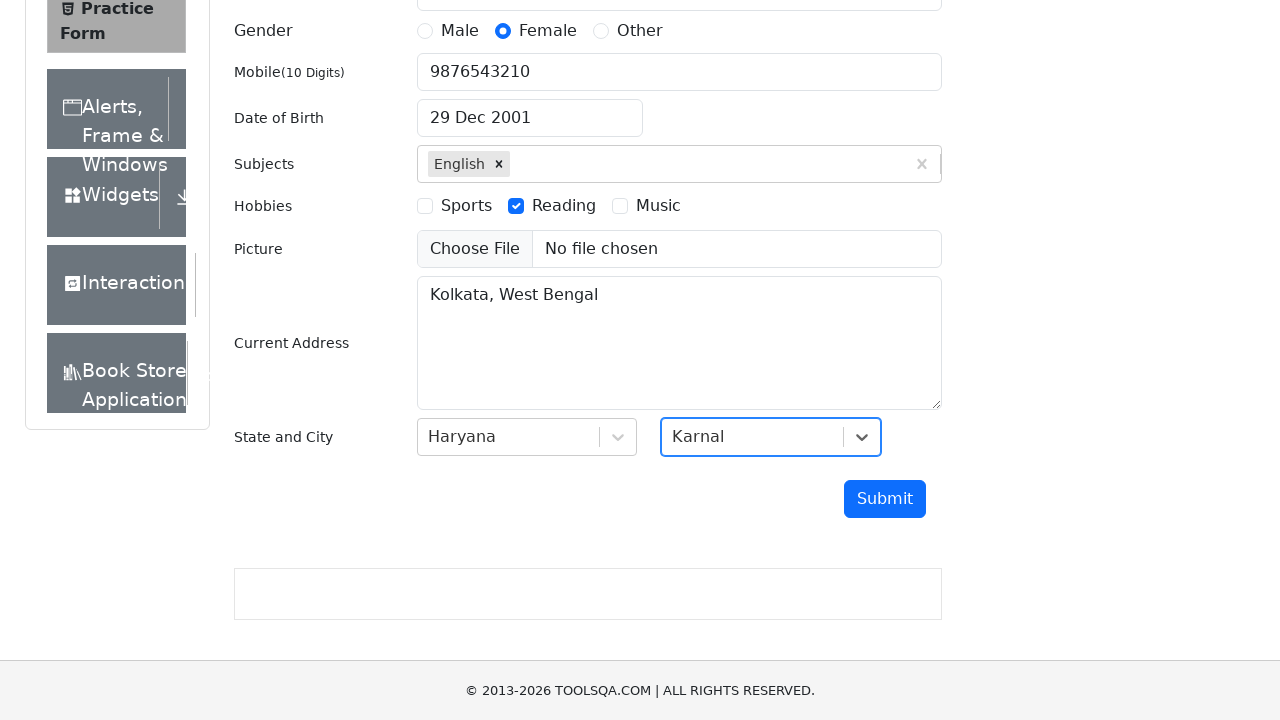

Clicked submit button to submit the form at (885, 499) on #submit
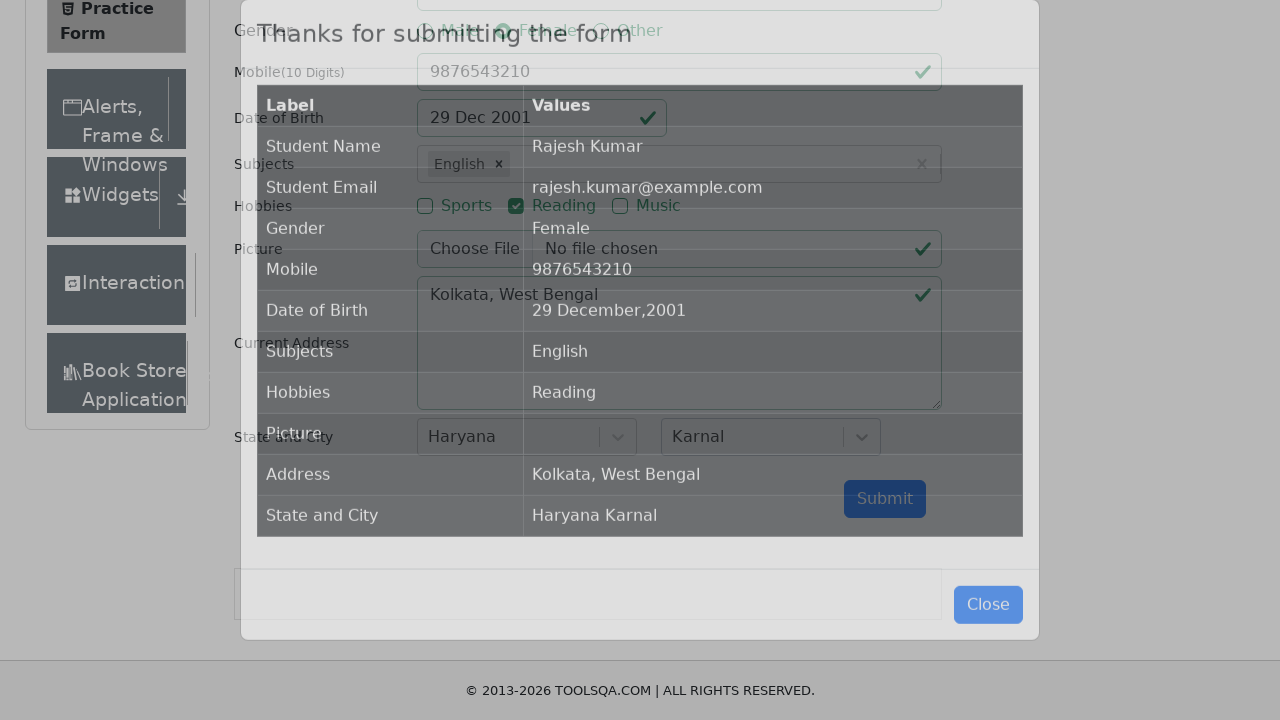

Form submission confirmed - modal content appeared
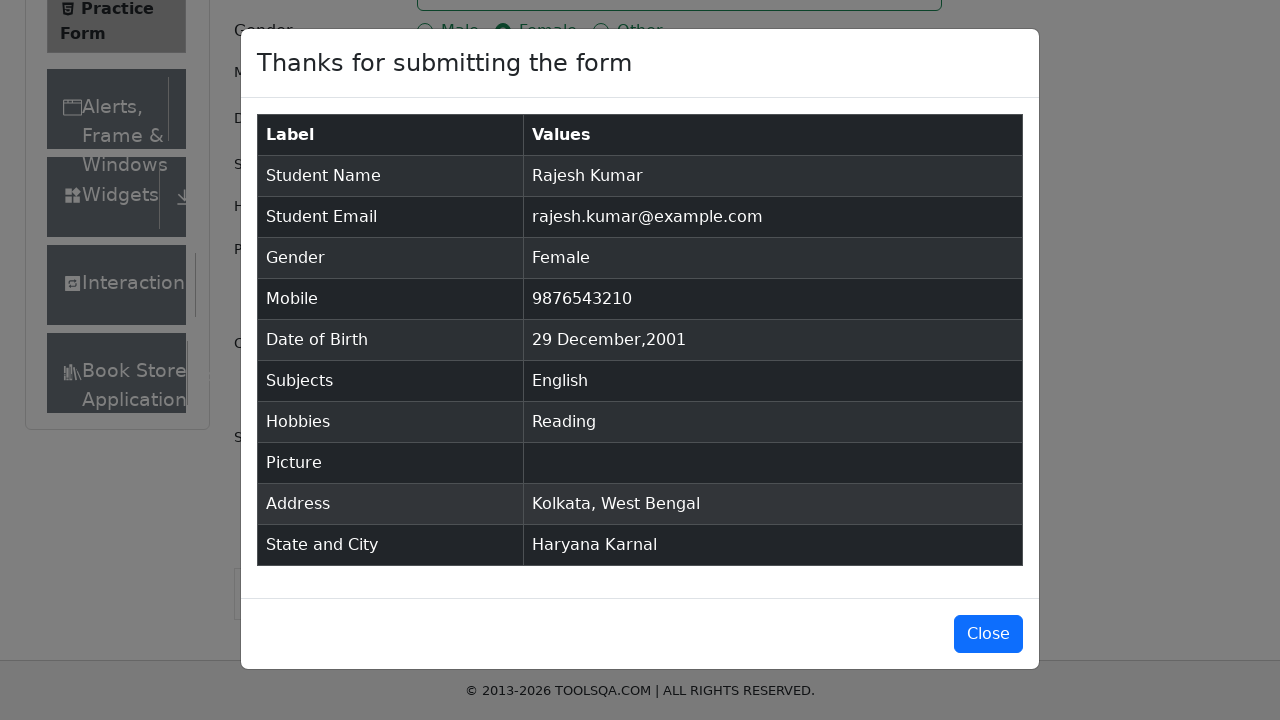

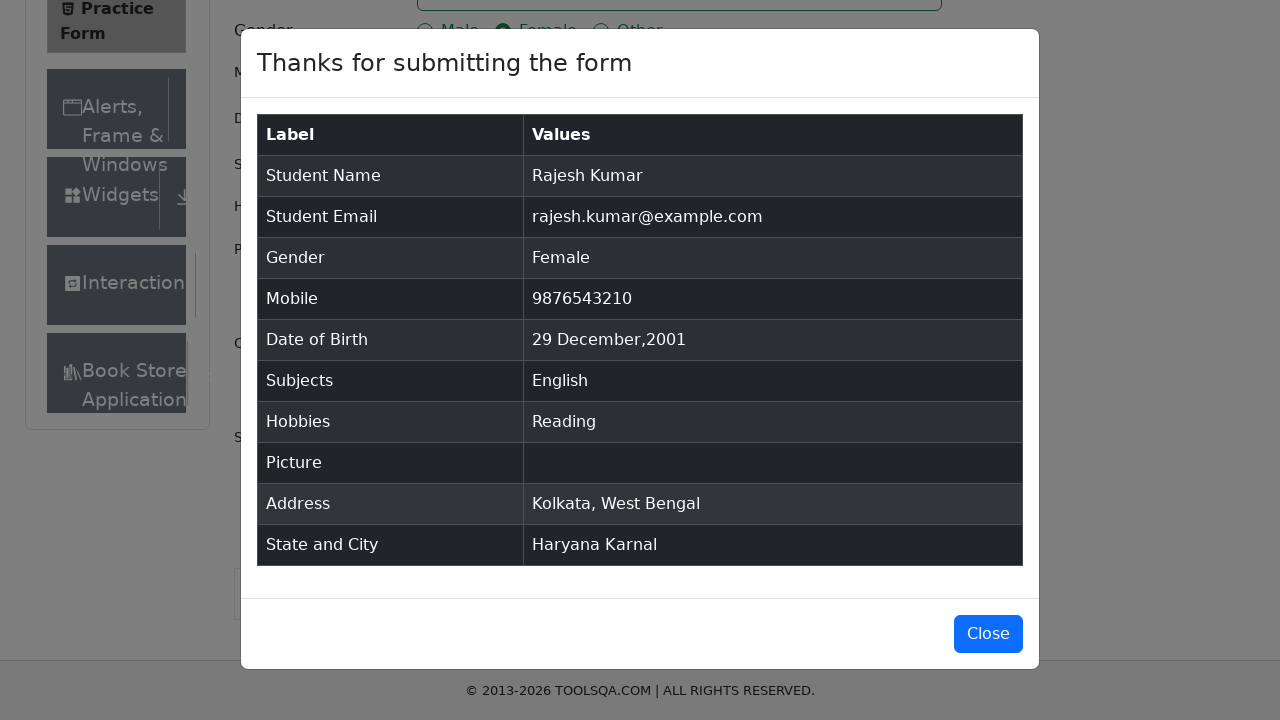